Navigates to JPL Mars images page and clicks on an image link to view the full image details.

Starting URL: https://www.jpl.nasa.gov/images?search=&category=Mars

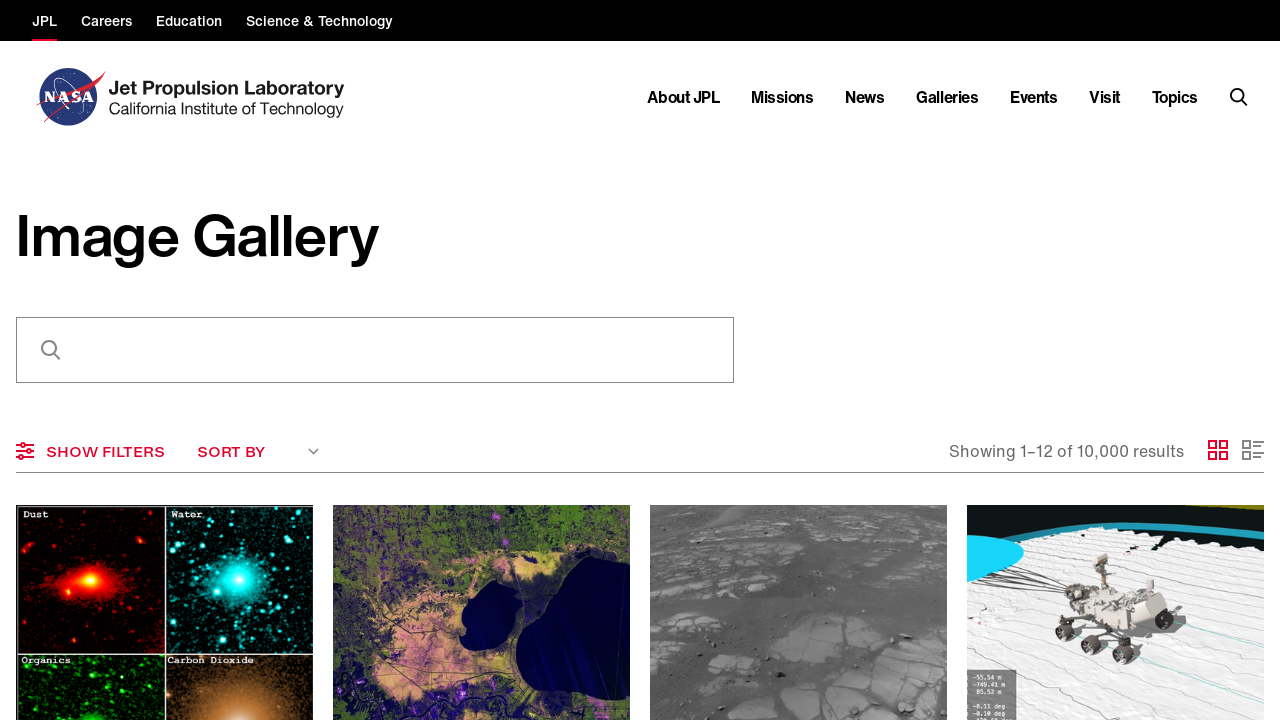

JPL Mars images page loaded (networkidle state reached)
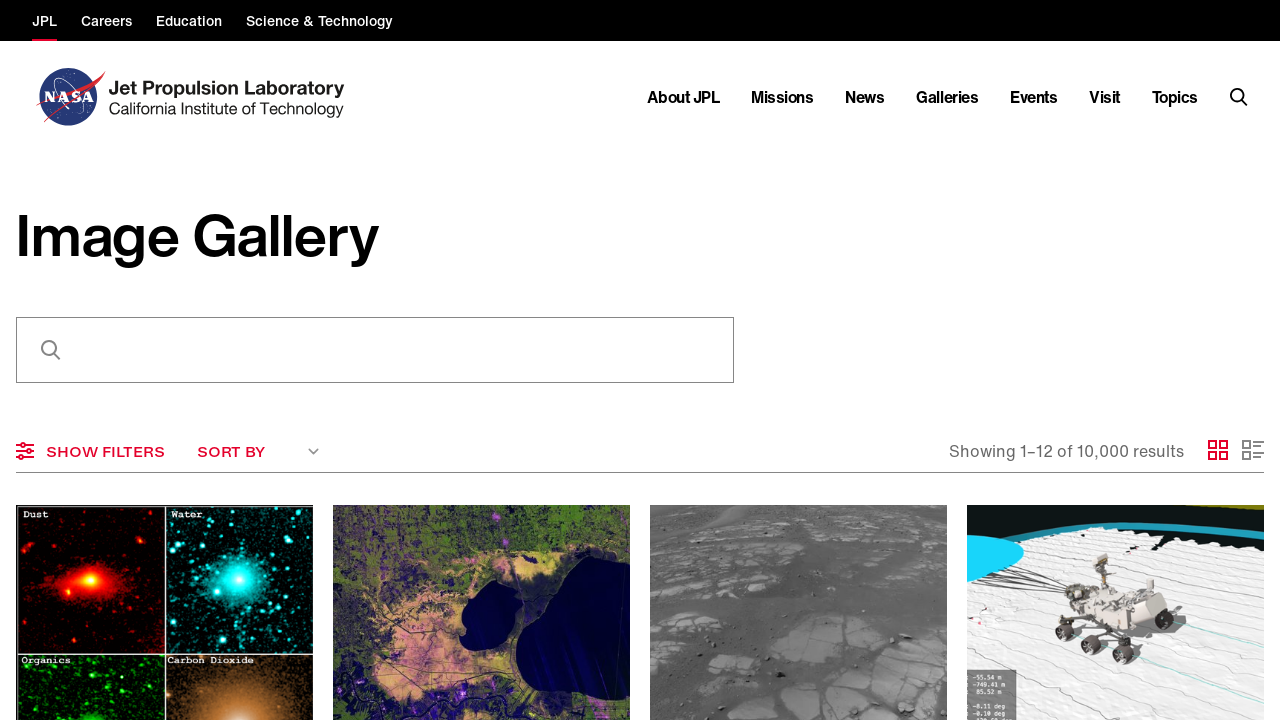

Clicked on the first 'Image' link to view featured Mars image at (482, 543) on internal:role=link[name="Image"i] >> nth=0
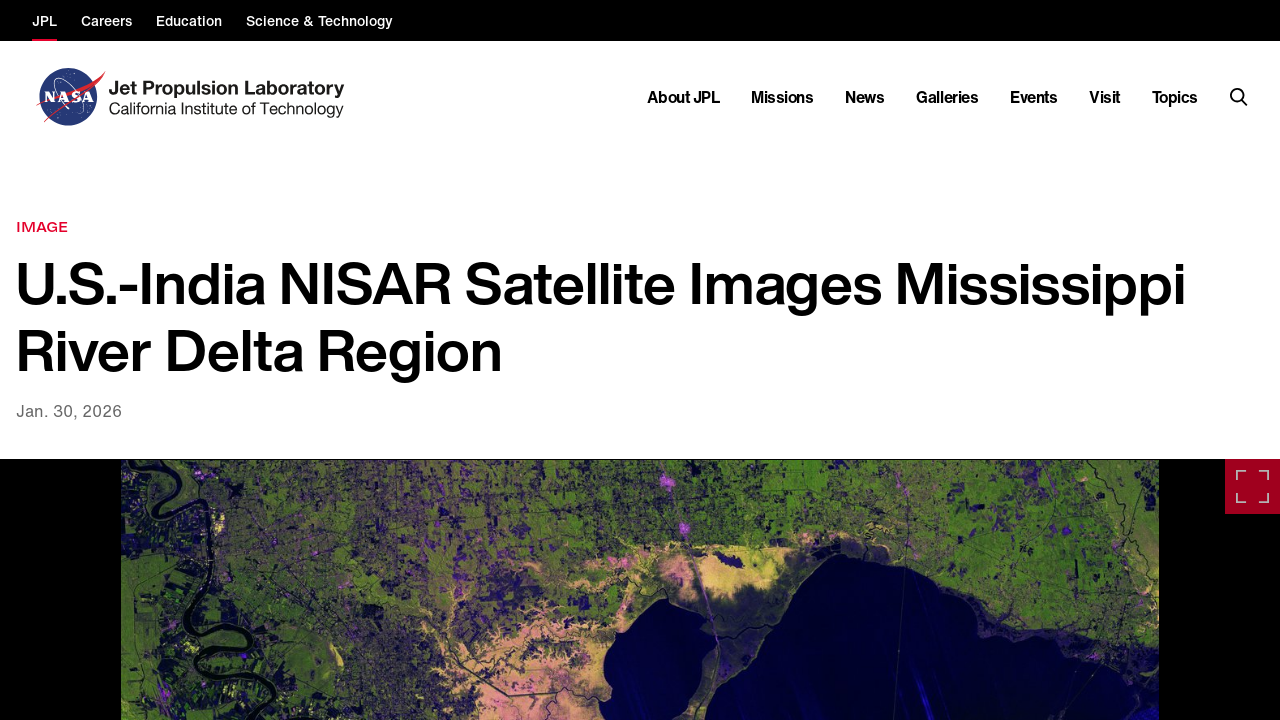

Image detail page loaded with BaseImage element visible
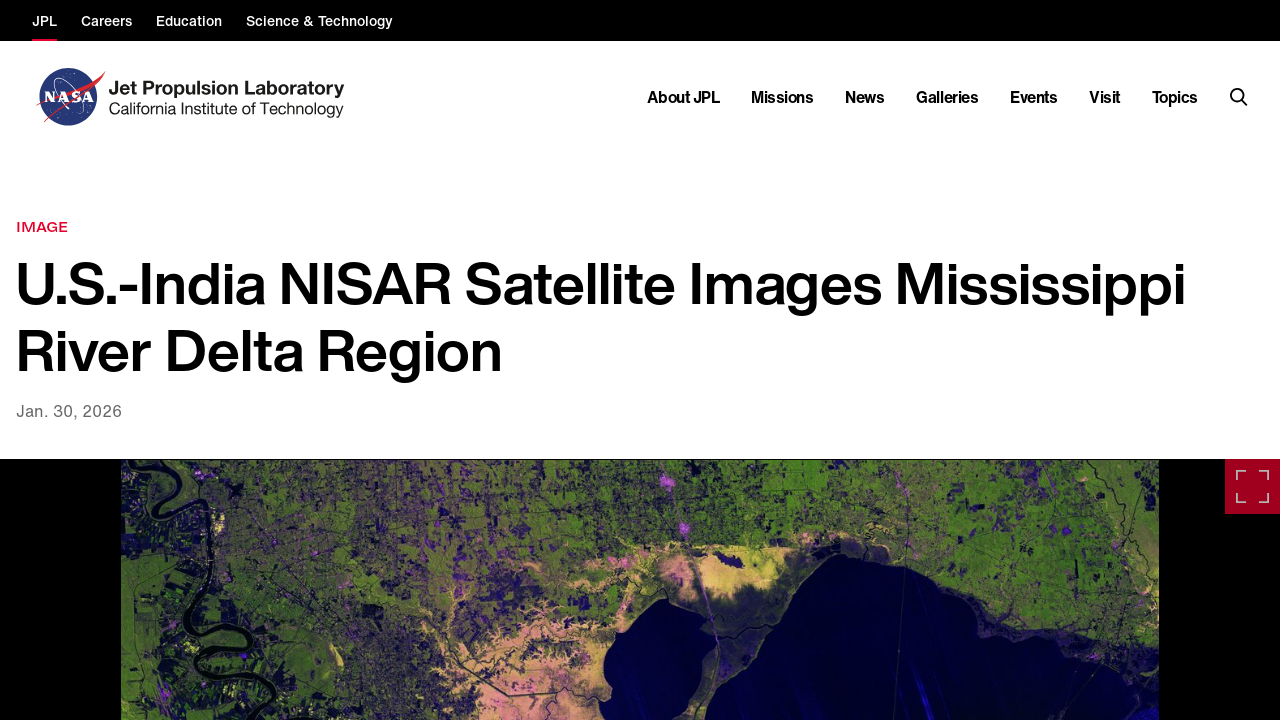

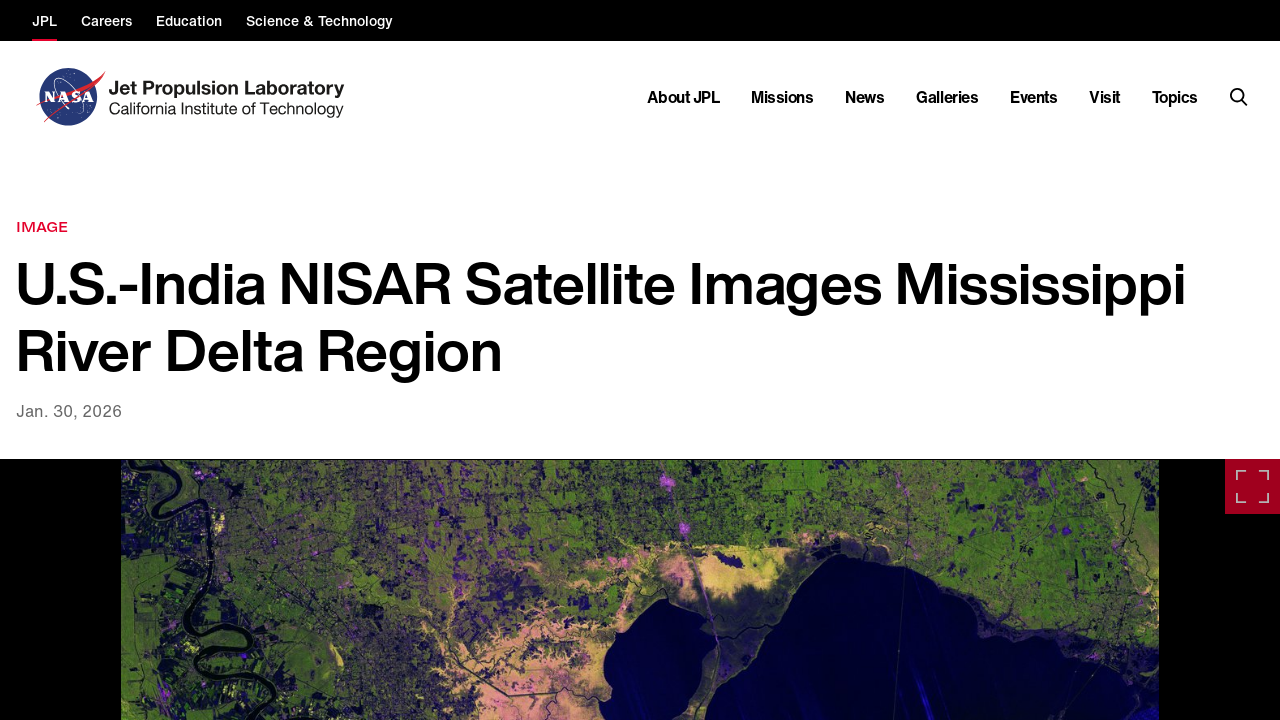